Solves a math problem by extracting a value from the page, calculating its result using a logarithmic formula, and submitting the answer along with checkbox and radio button selections

Starting URL: http://suninjuly.github.io/math.html

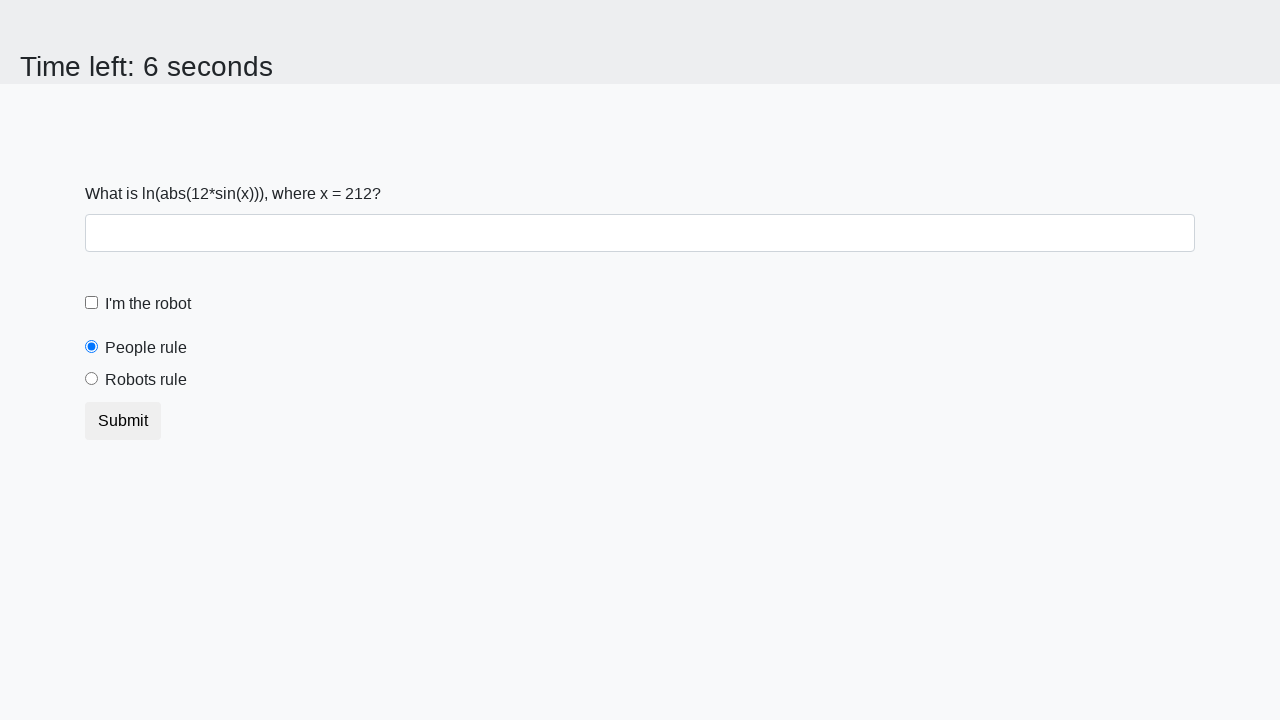

Located the input value span element
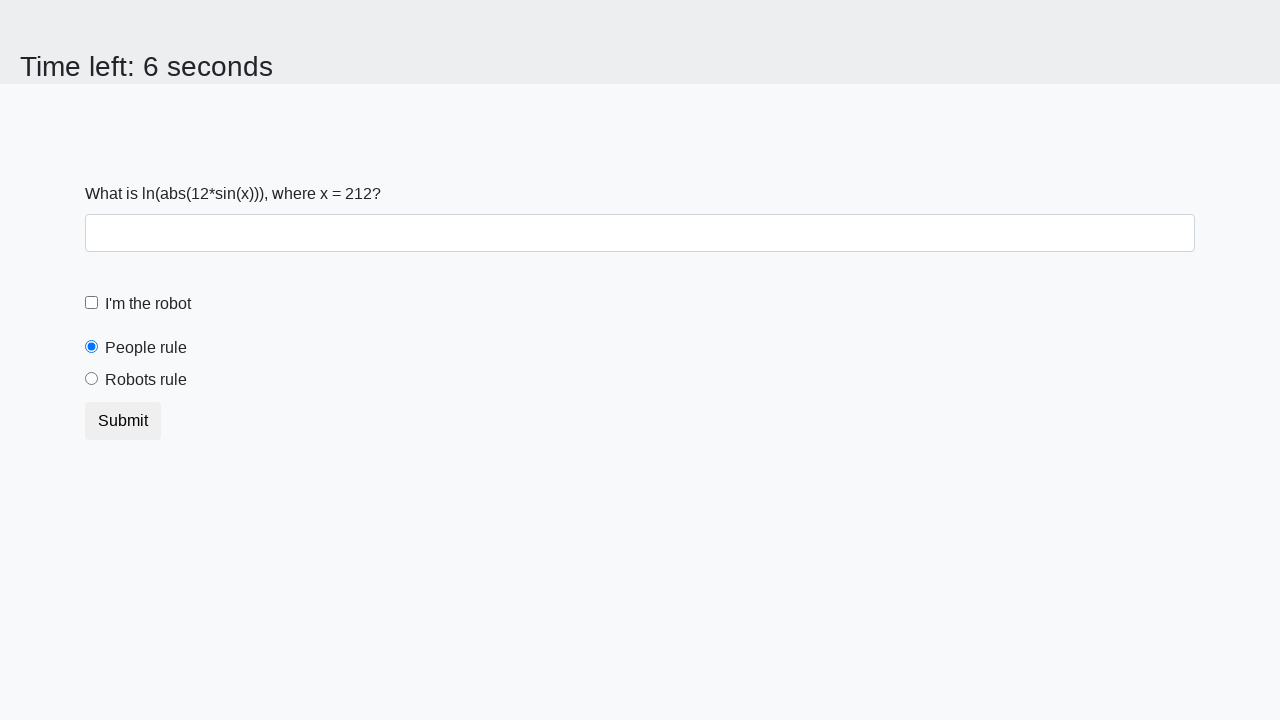

Extracted x value from page
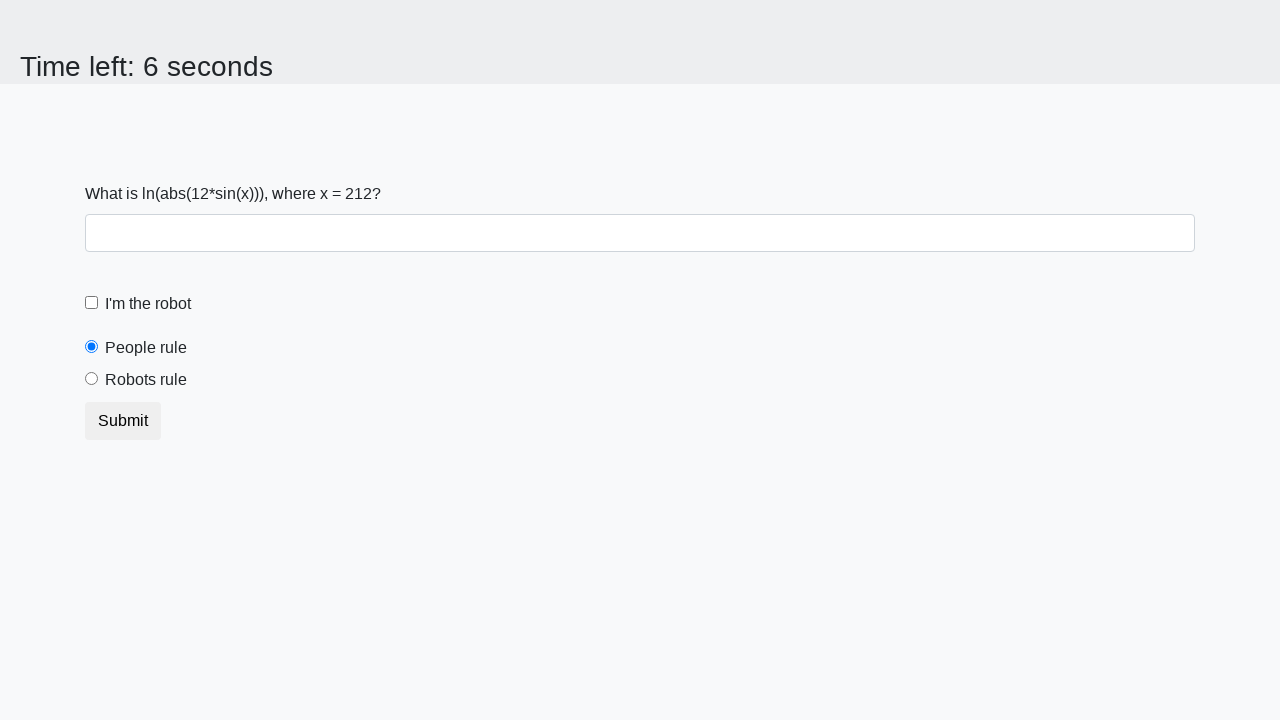

Calculated logarithmic formula result: log(abs(12*sin(x)))
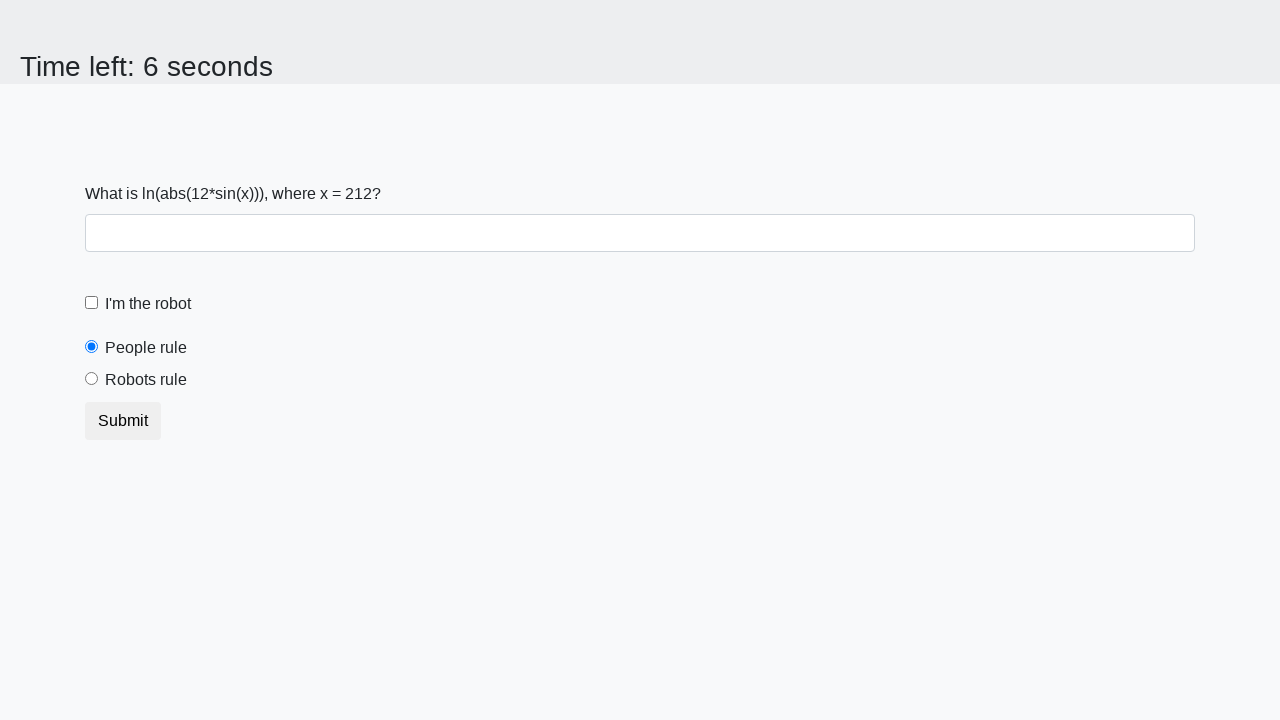

Filled answer field with calculated value on input#answer
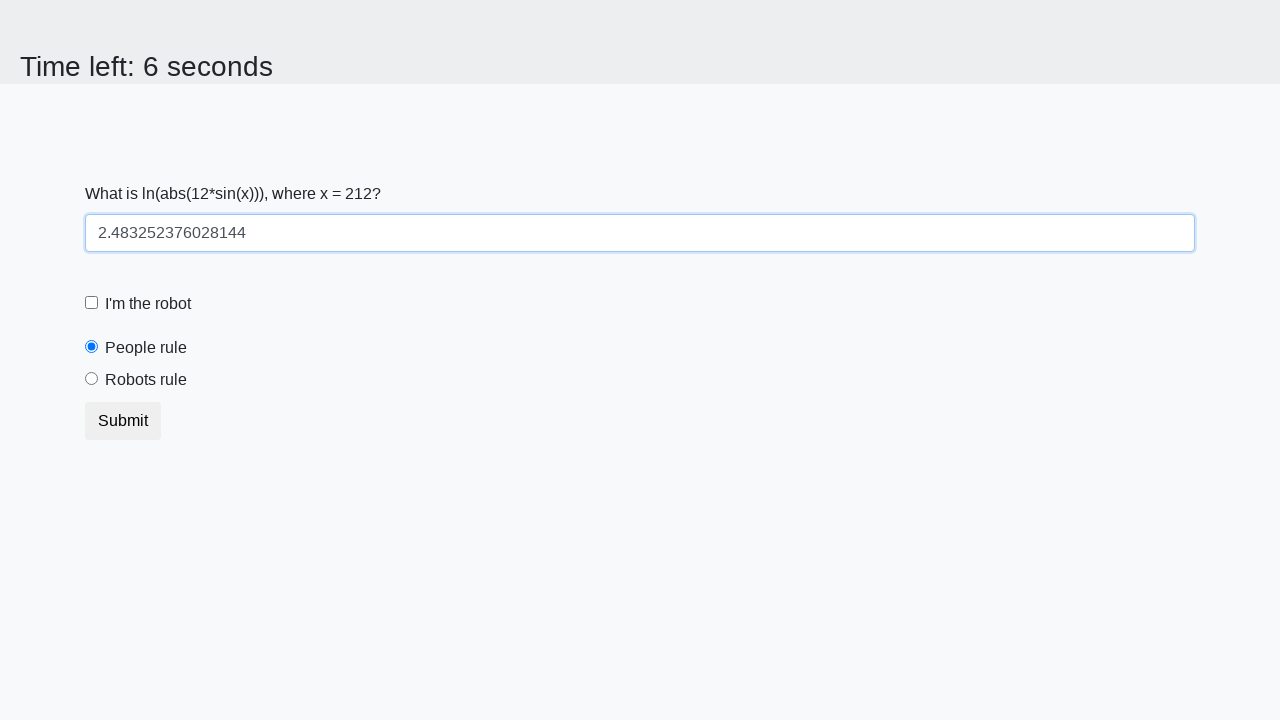

Checked the robot checkbox at (92, 303) on input#robotCheckbox
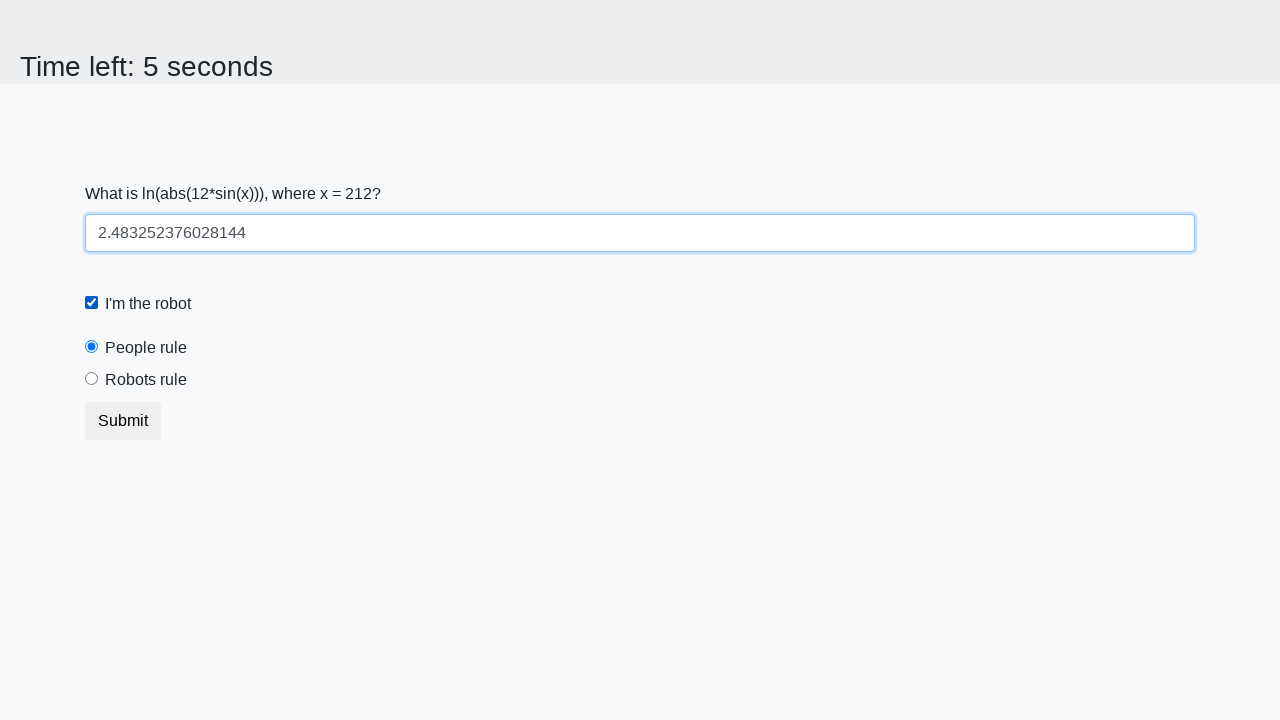

Selected the robots rule radio button at (92, 379) on input#robotsRule
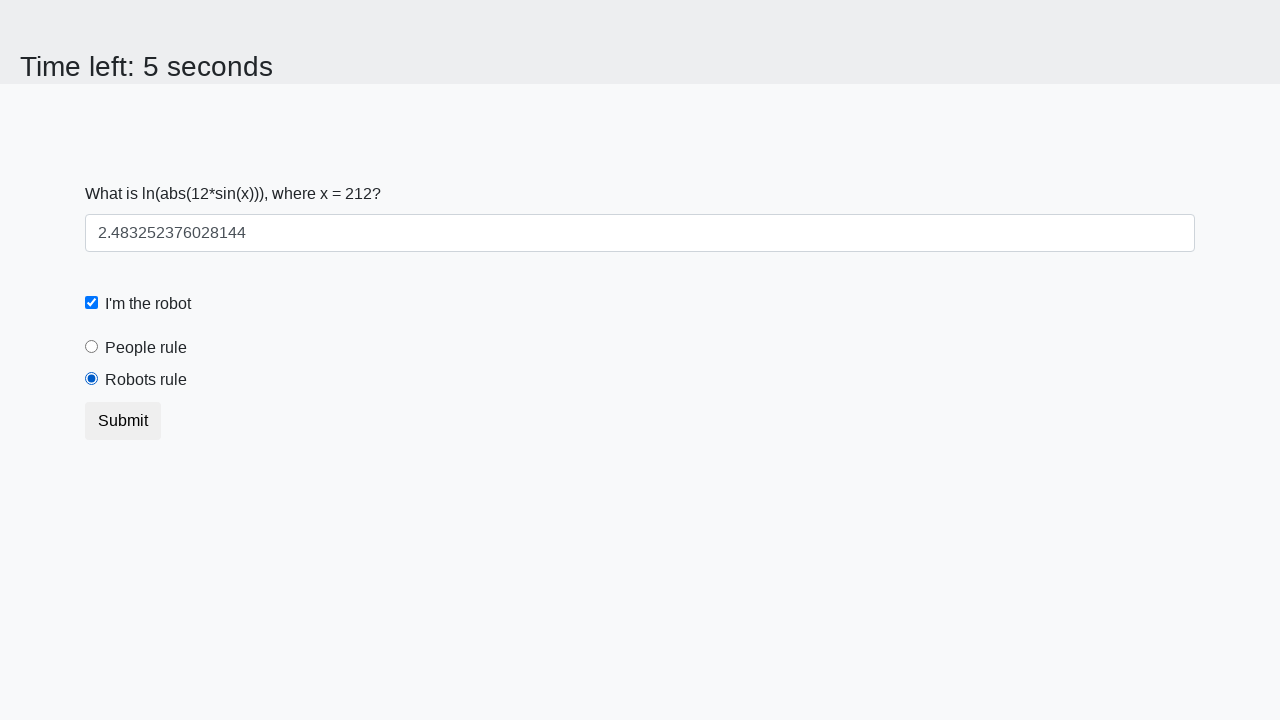

Clicked submit button at (123, 421) on button.btn
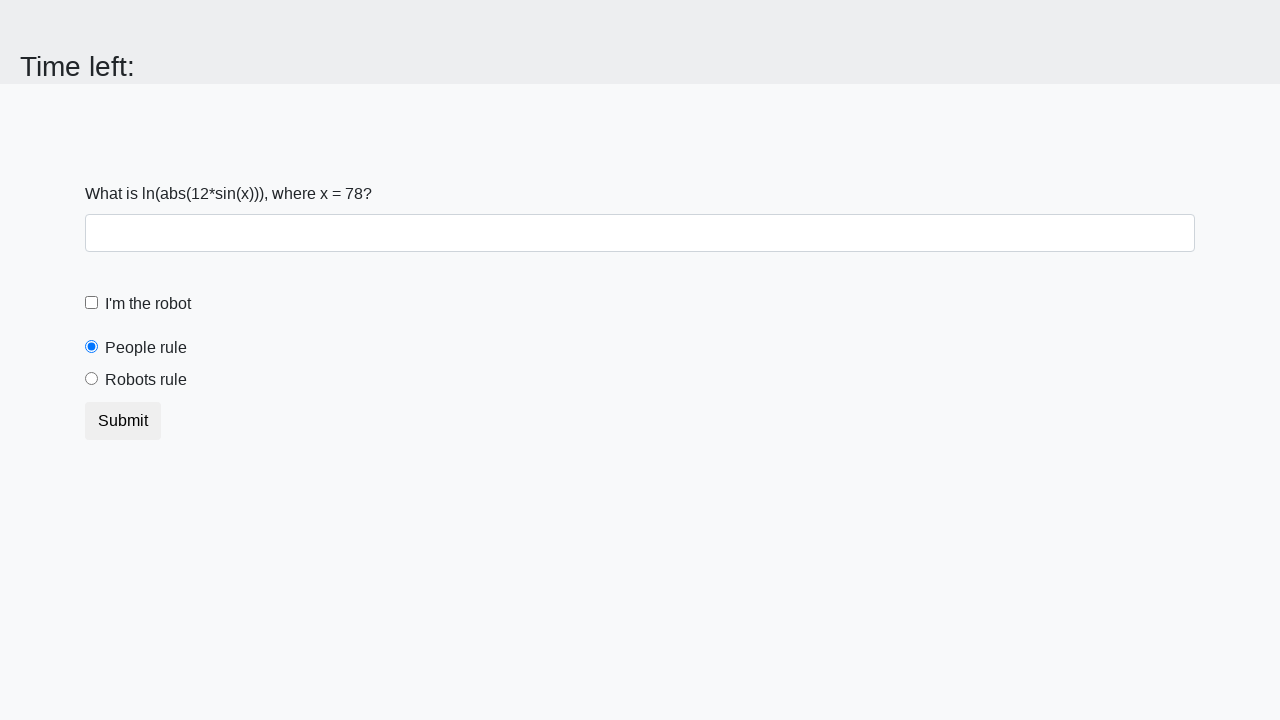

Waited for form submission to complete
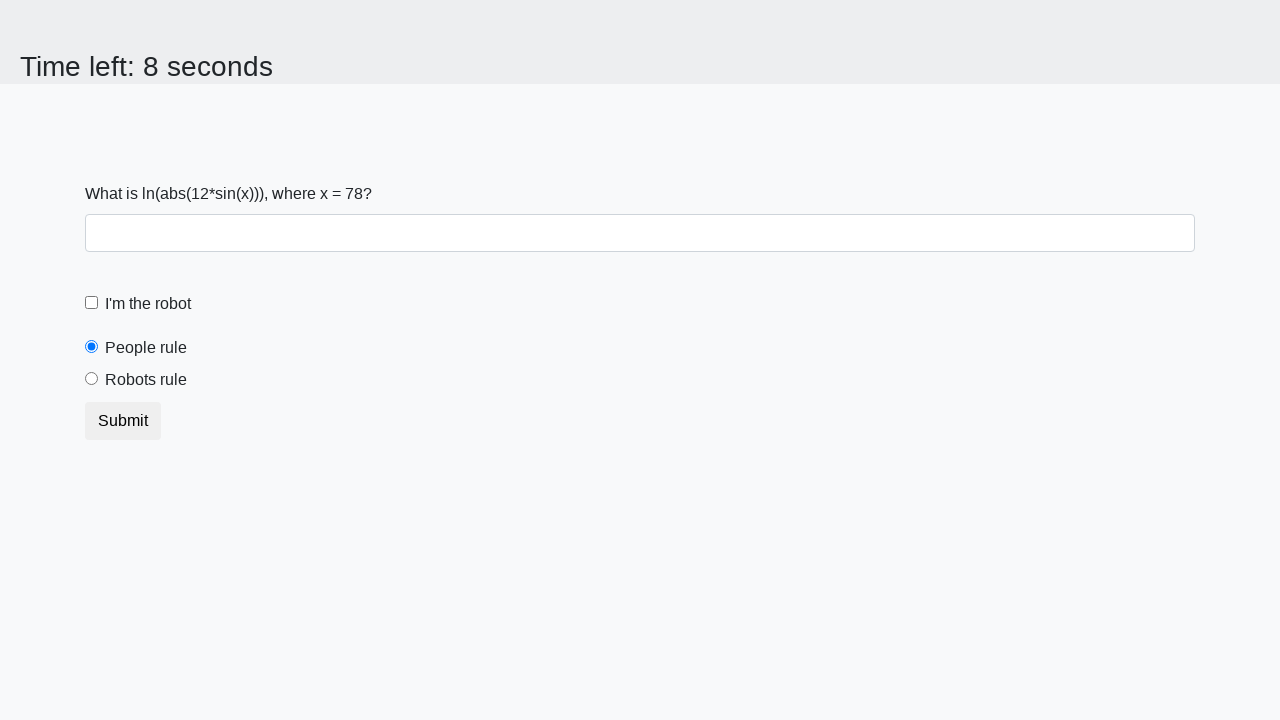

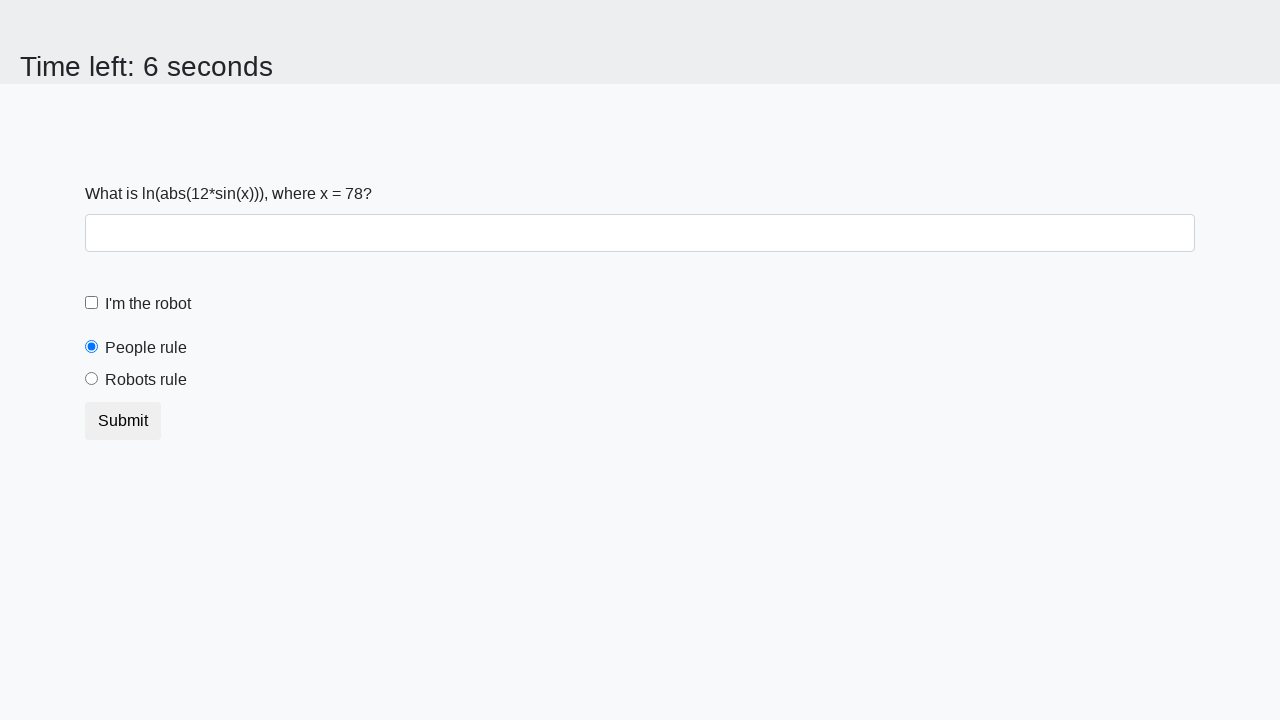